Tests login error message by entering invalid credentials and verifying the error message appears

Starting URL: https://courses.ultimateqa.com/

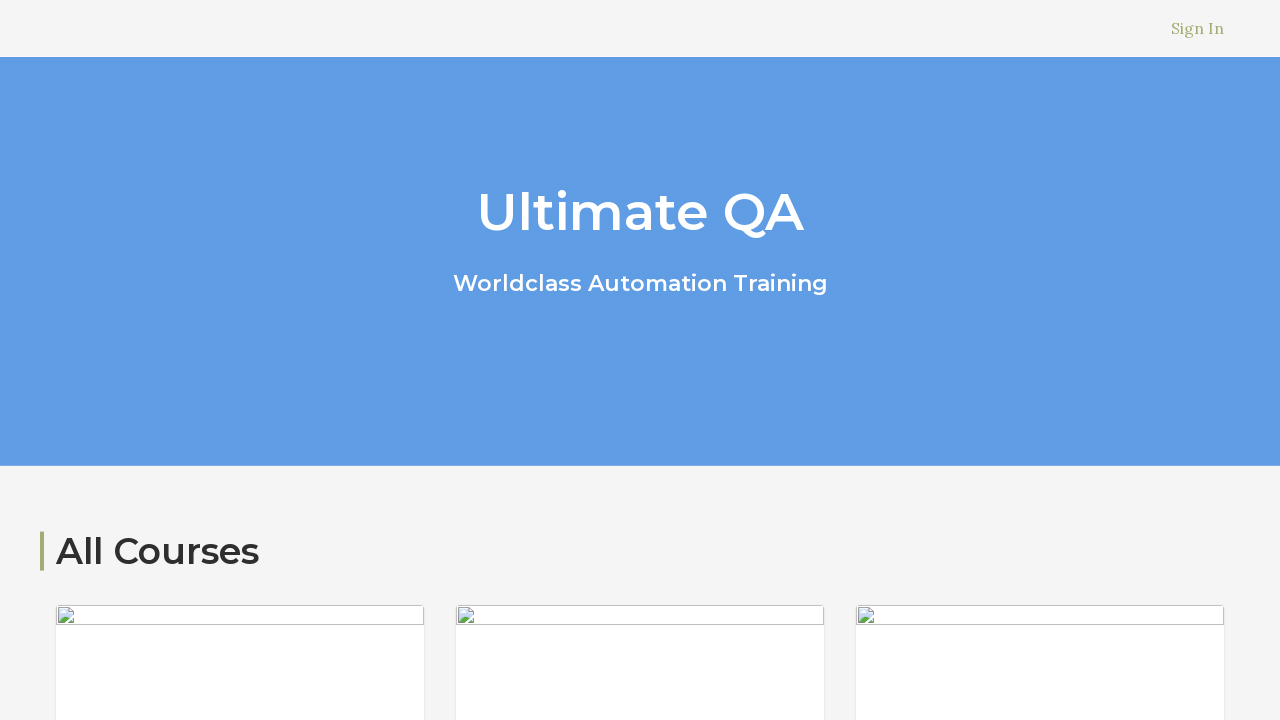

Clicked on Sign In link at (1198, 28) on a[href='/users/sign_in']
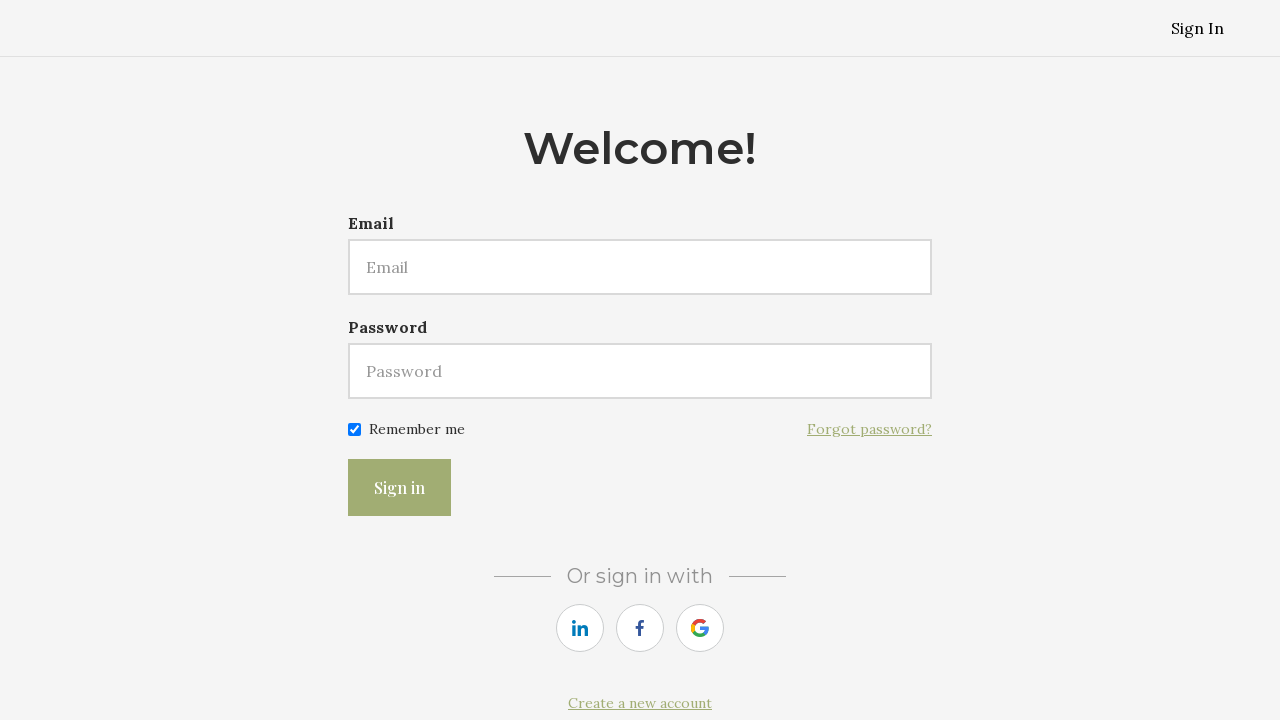

Entered invalid email 'Prime@gmail.com' in username field on input#user\[email\]
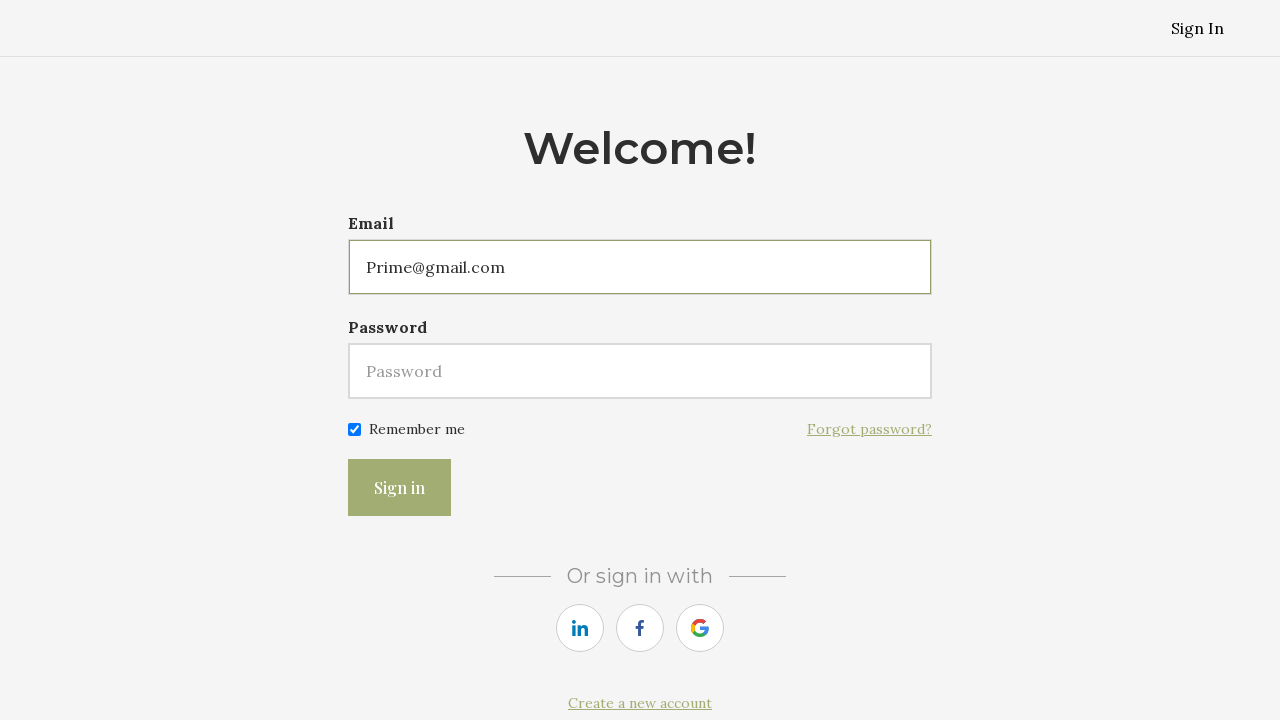

Entered invalid password 'Prime123' in password field on input#user\[password\]
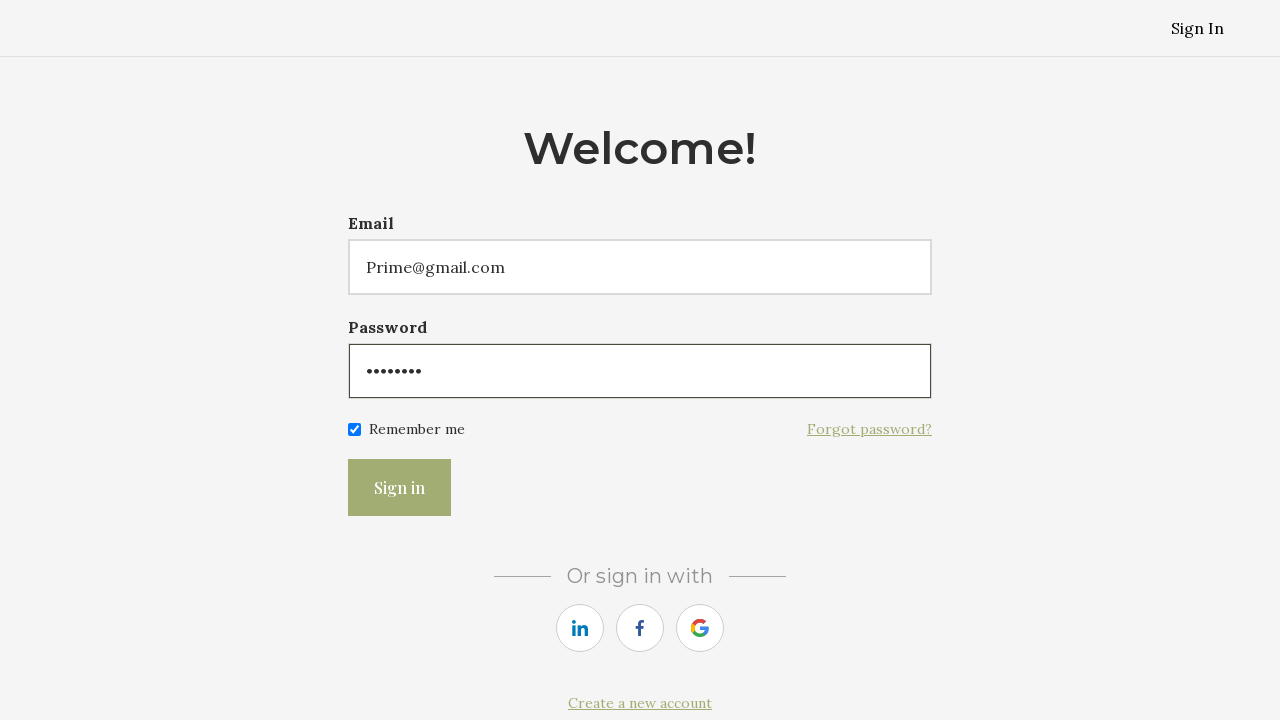

Clicked login button to submit credentials at (400, 488) on button[type='submit']
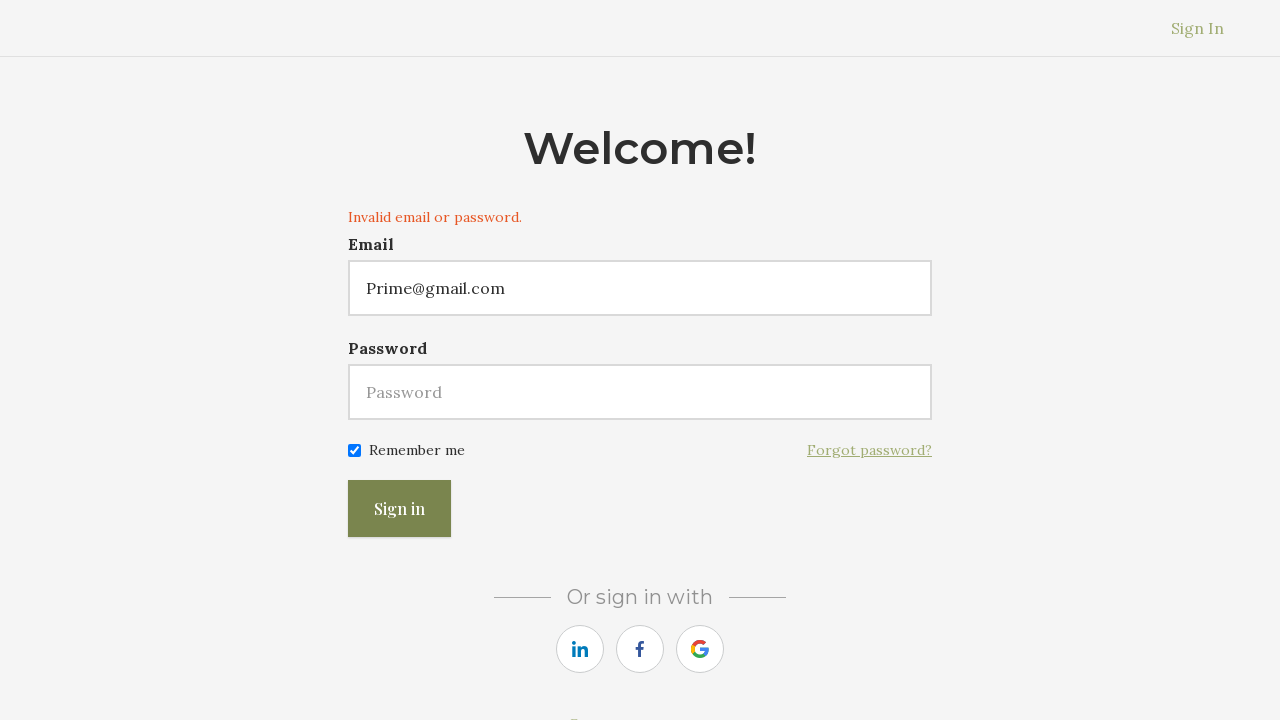

Error message appeared, confirming invalid credentials were rejected
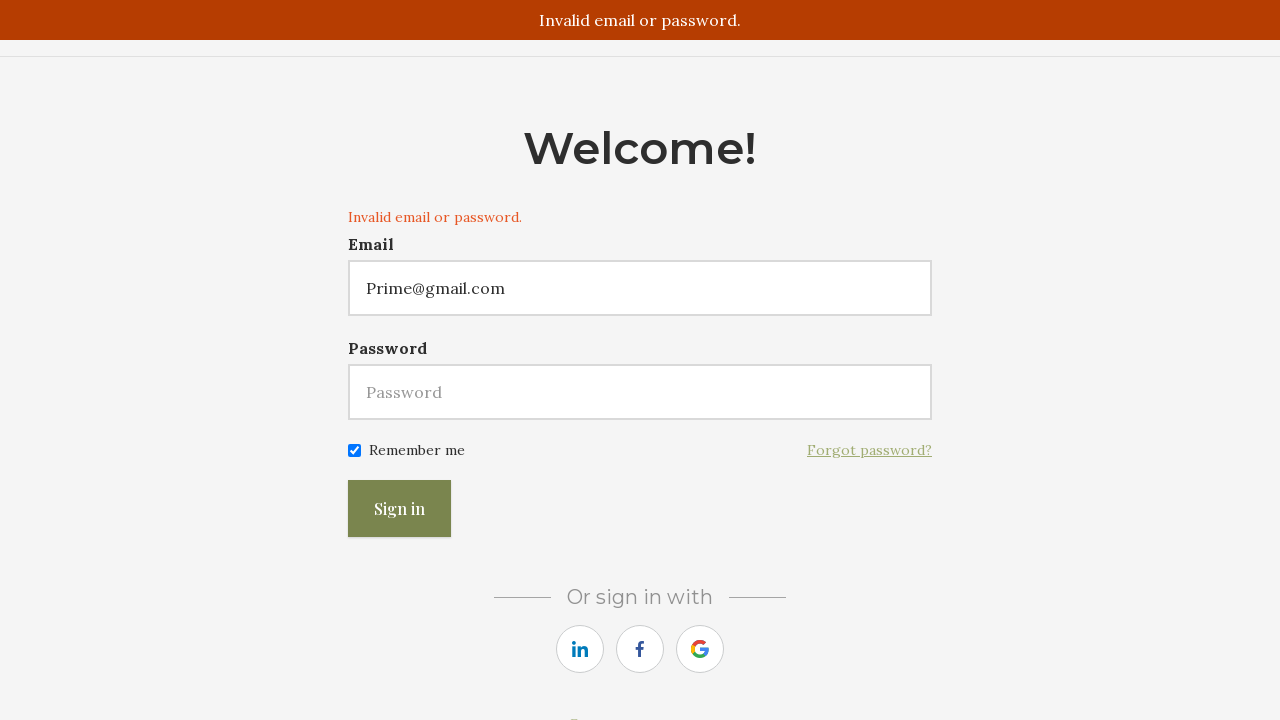

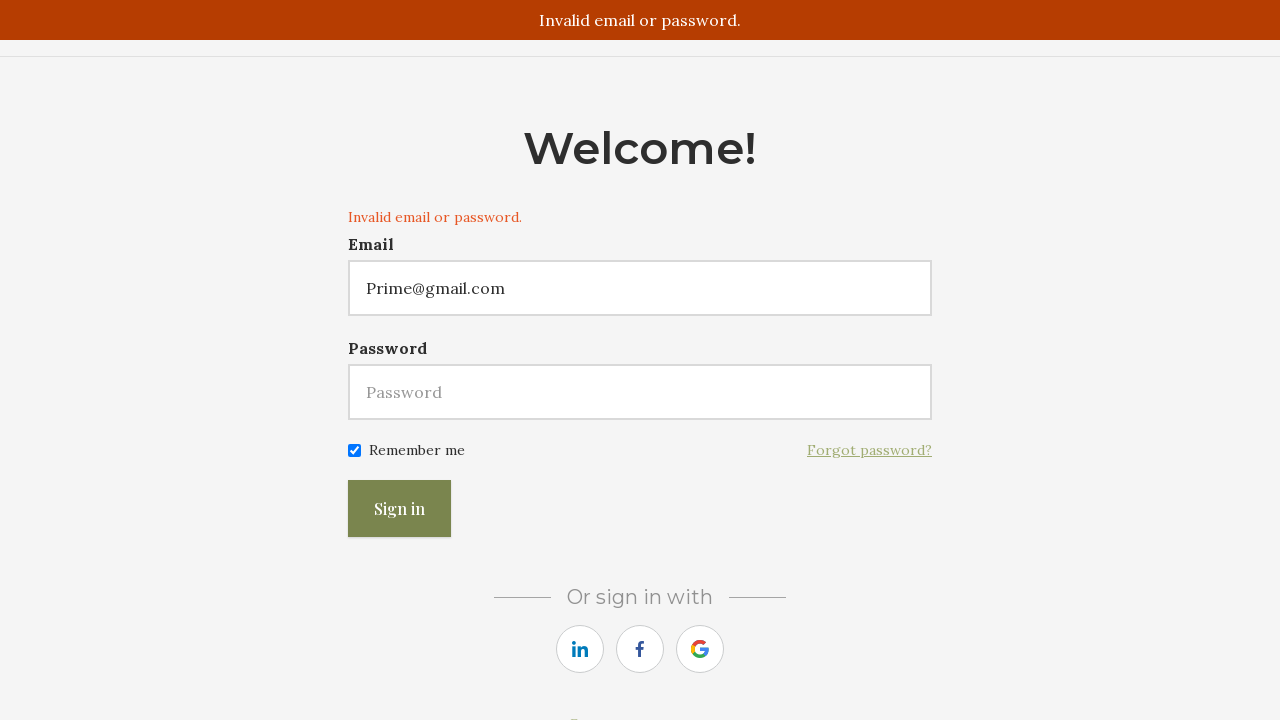